Tests keyboard actions by typing text with shift key modifiers to create mixed case text "You are Exceptional" in an auto-complete input field

Starting URL: https://demoqa.com/auto-complete

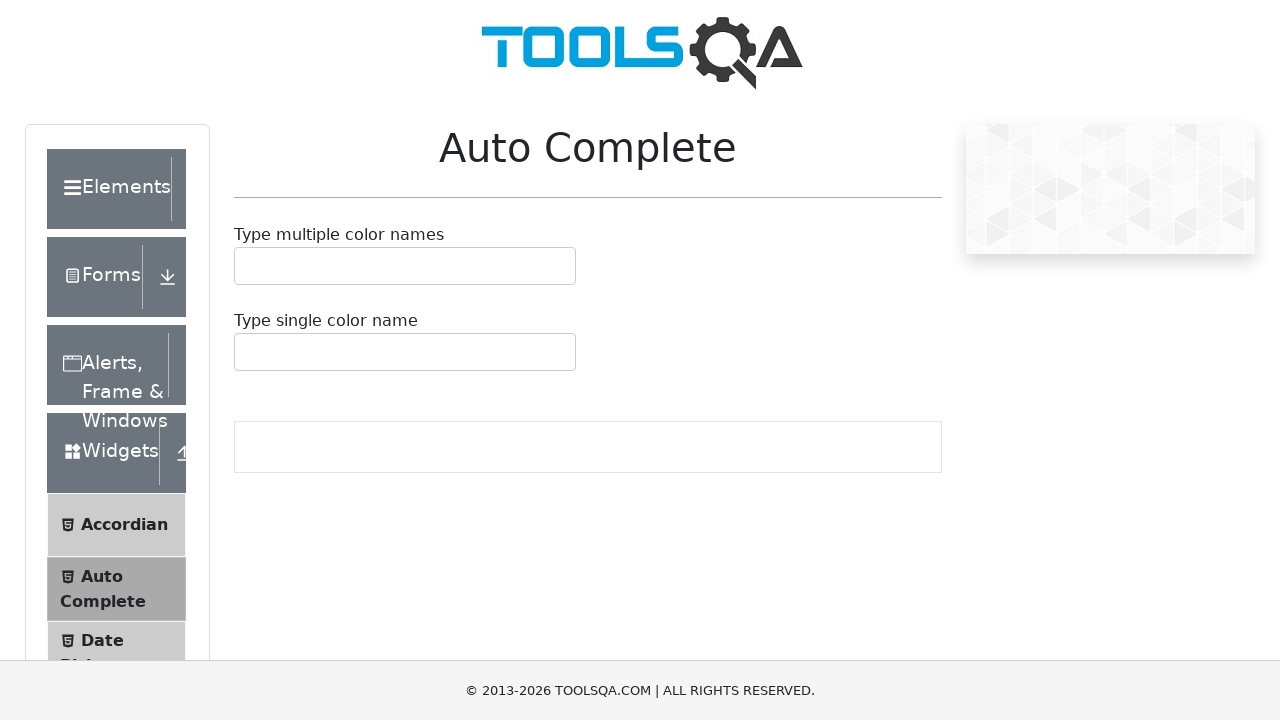

Clicked on the auto-complete input field at (247, 352) on #autoCompleteSingleInput
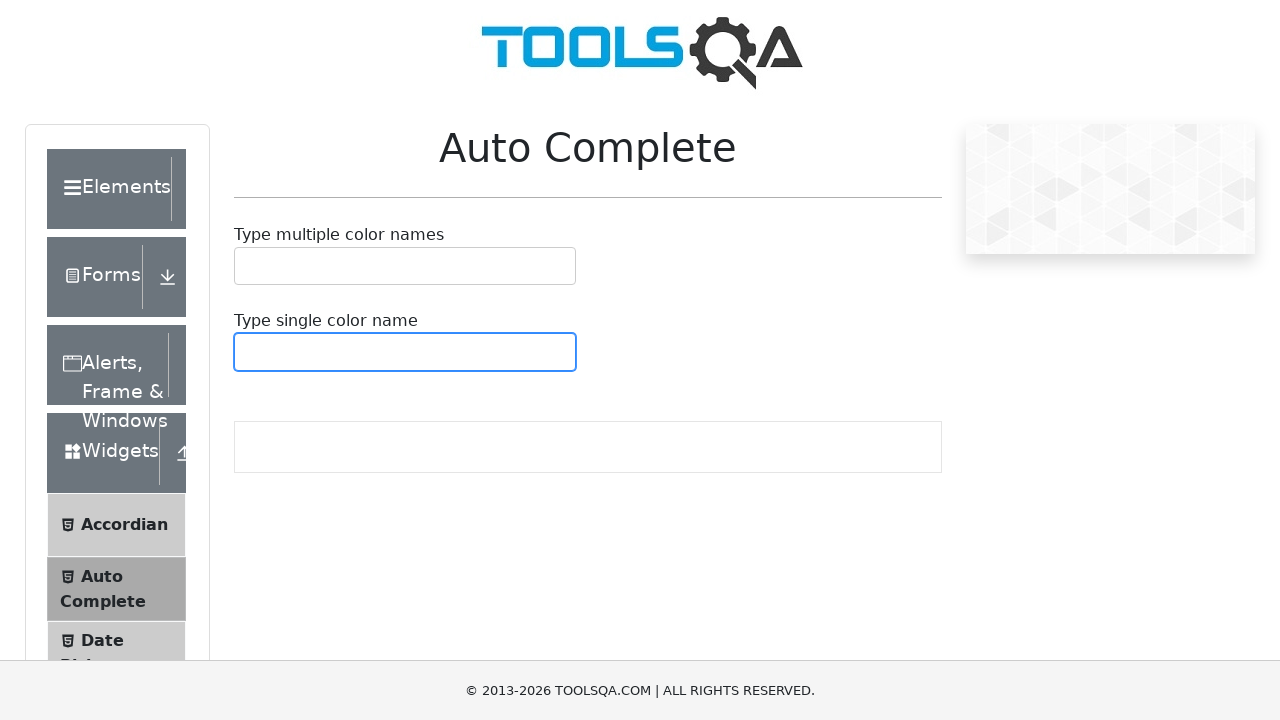

Pressed Shift key down
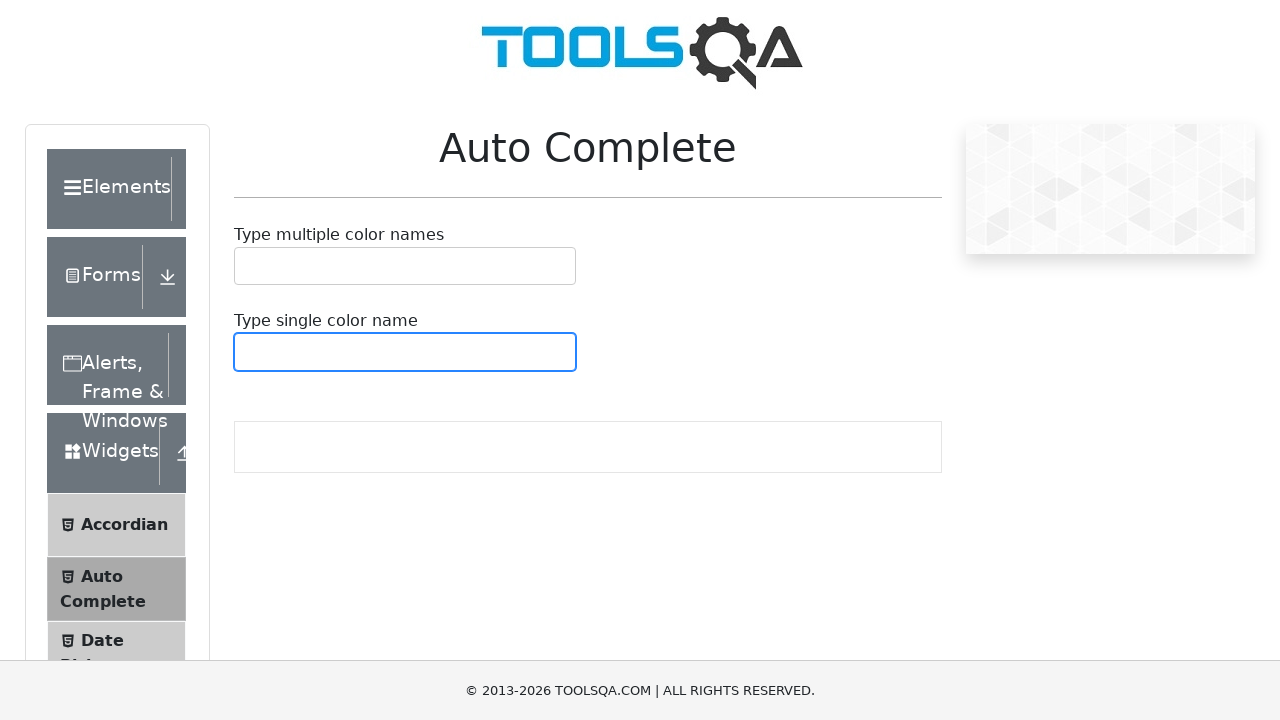

Pressed 'y' key with Shift modifier to create capital 'Y'
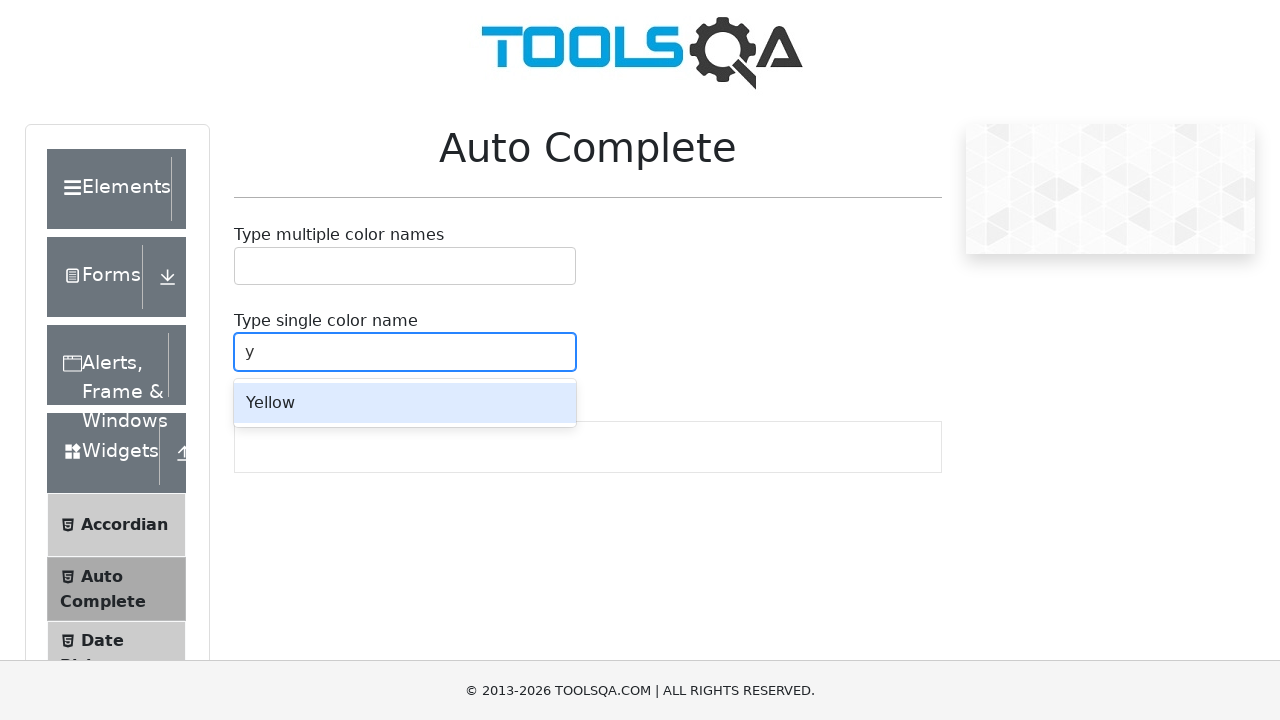

Released Shift key
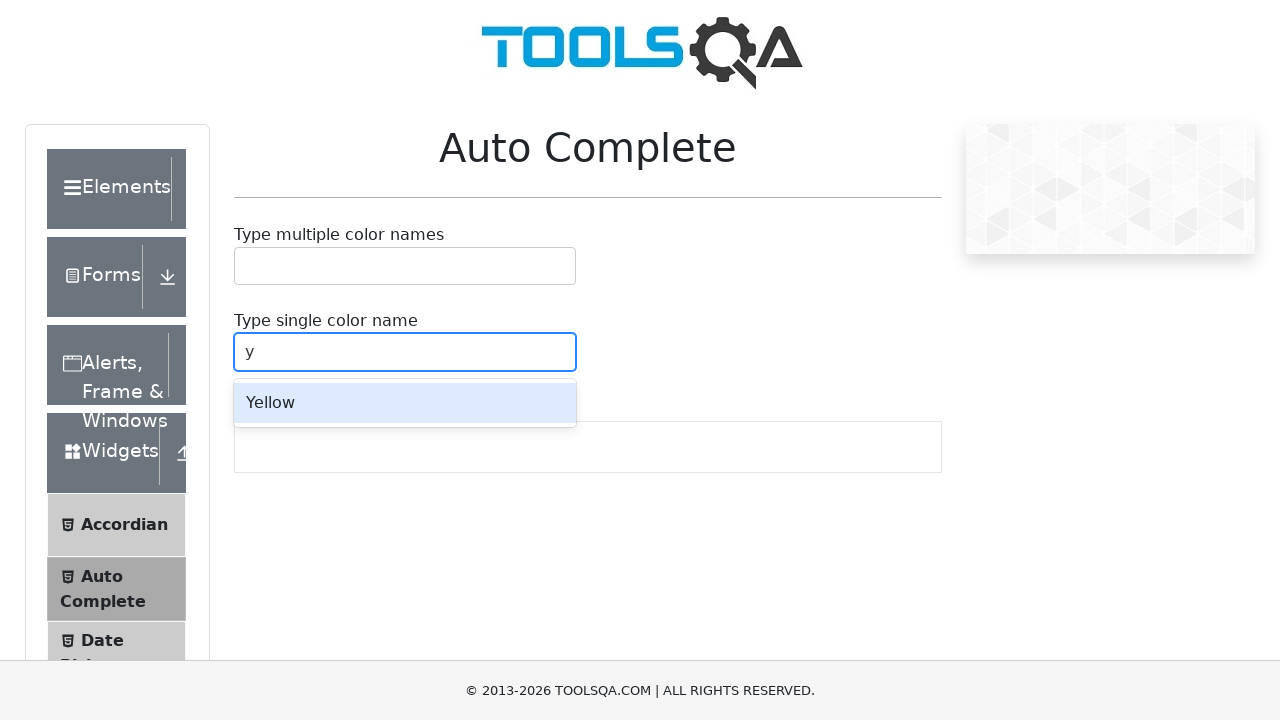

Typed 'ou are ' in lowercase
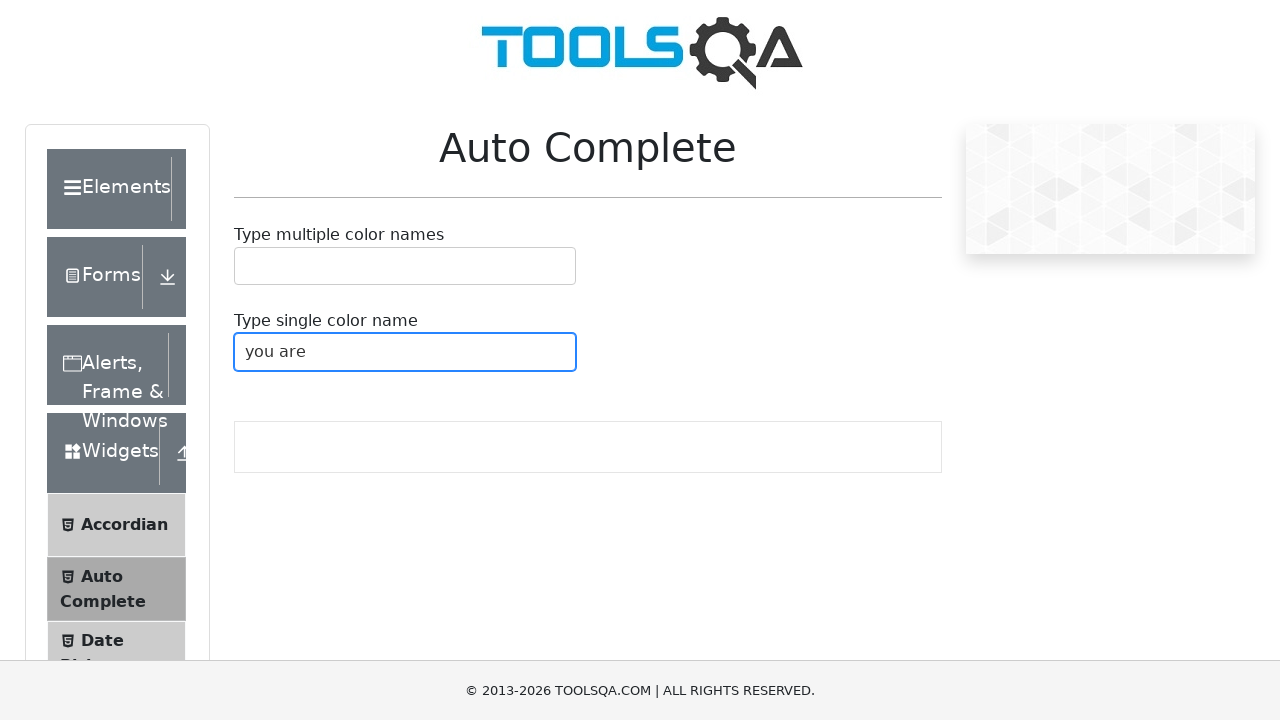

Pressed Shift key down
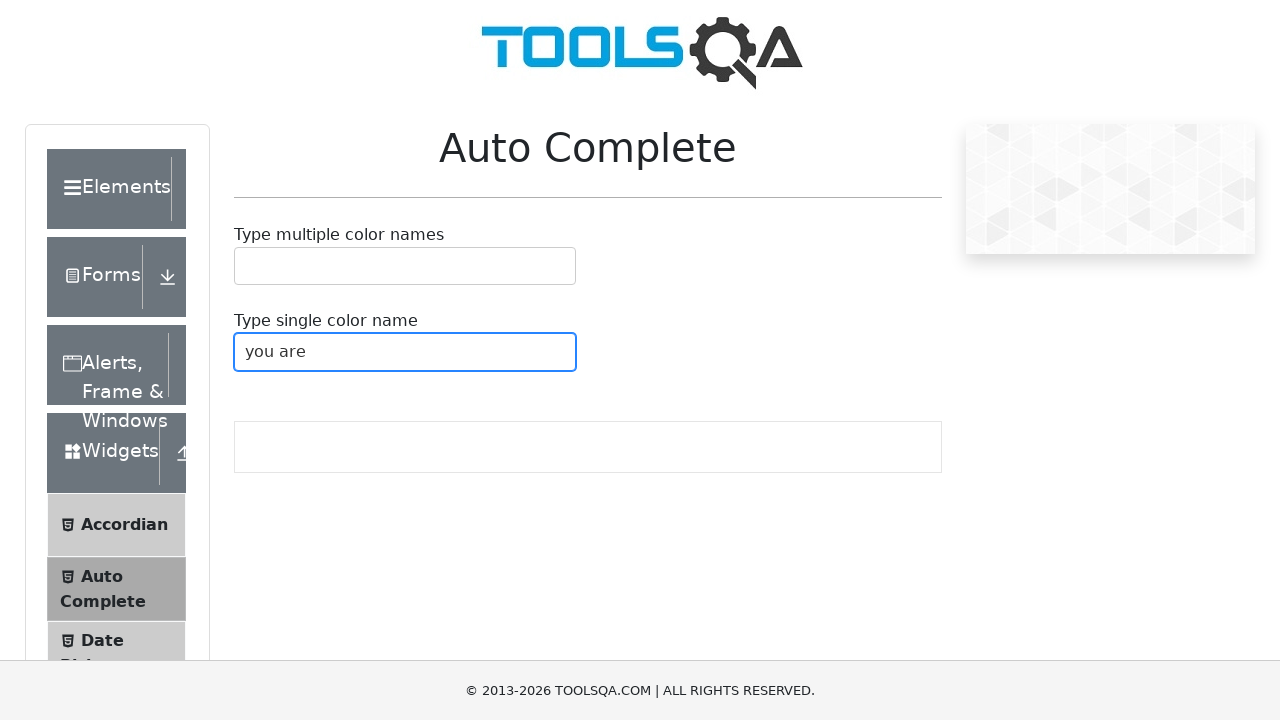

Pressed 'e' key with Shift modifier to create capital 'E'
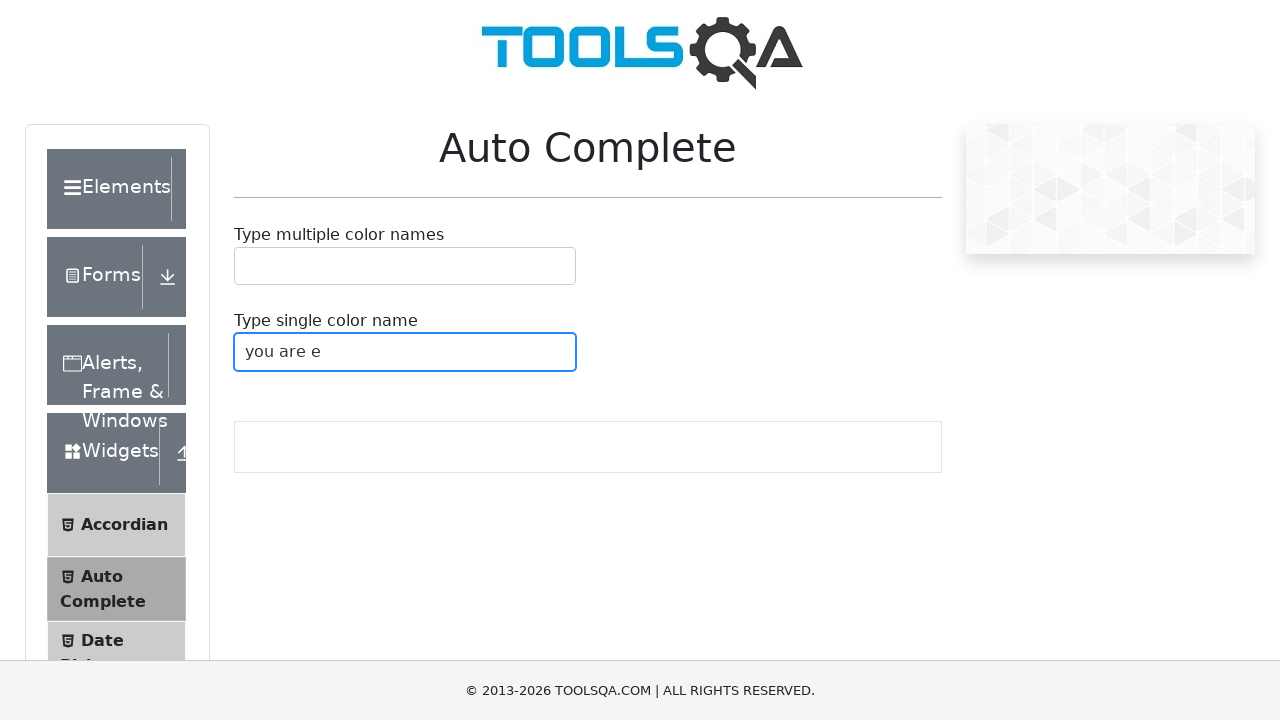

Released Shift key
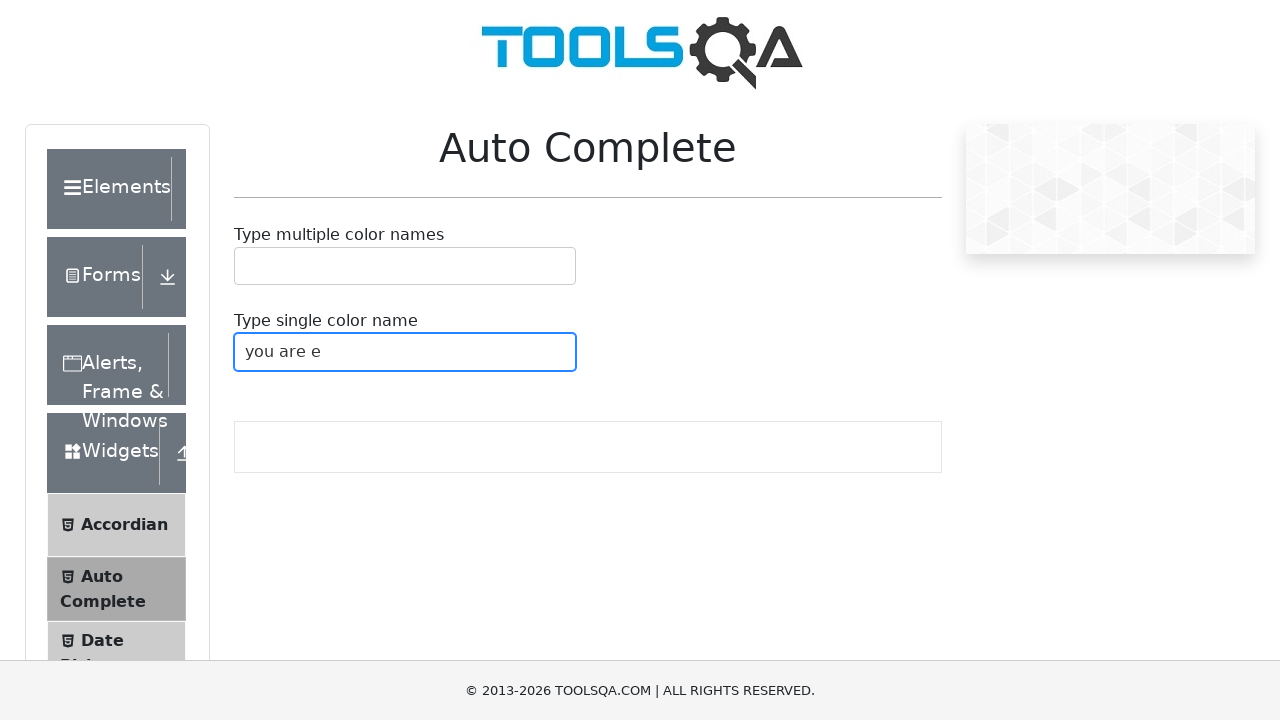

Typed 'xceptional' in lowercase to complete 'Exceptional'
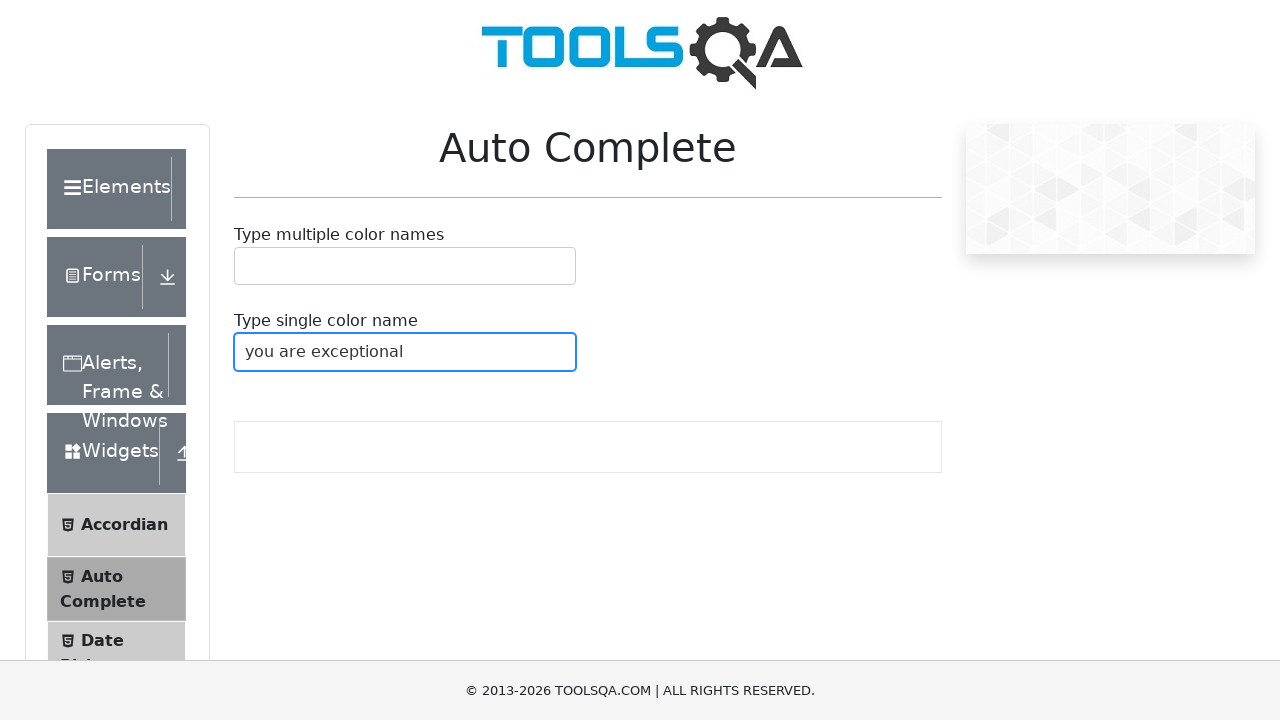

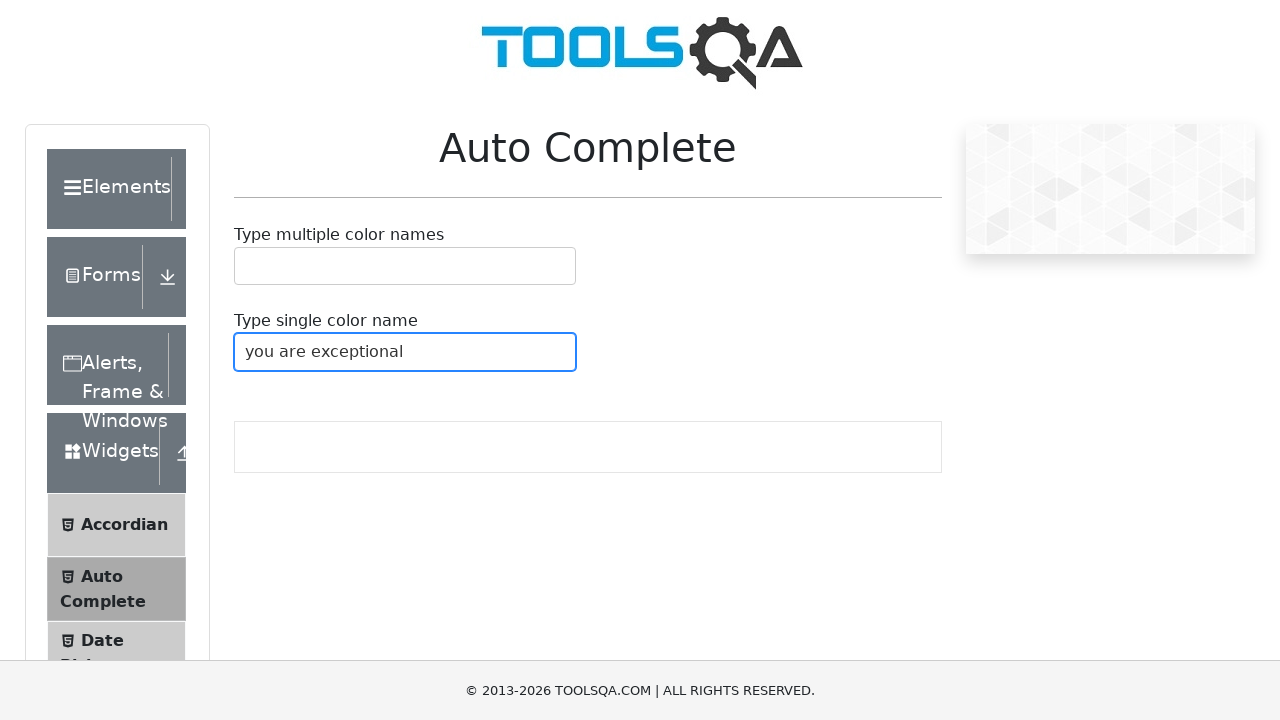